Tests clearing the complete state of all items by checking and then unchecking the toggle all

Starting URL: https://demo.playwright.dev/todomvc

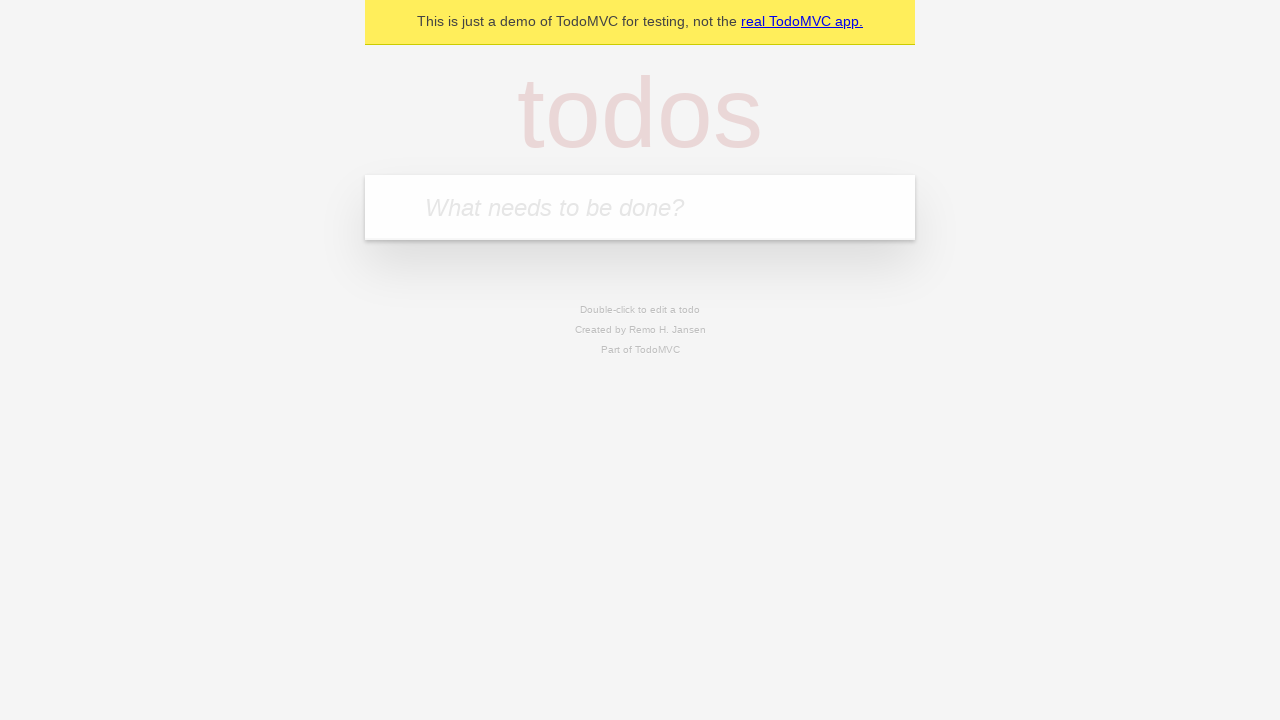

Filled first todo item with 'buy some cheese' on internal:attr=[placeholder="What needs to be done?"i]
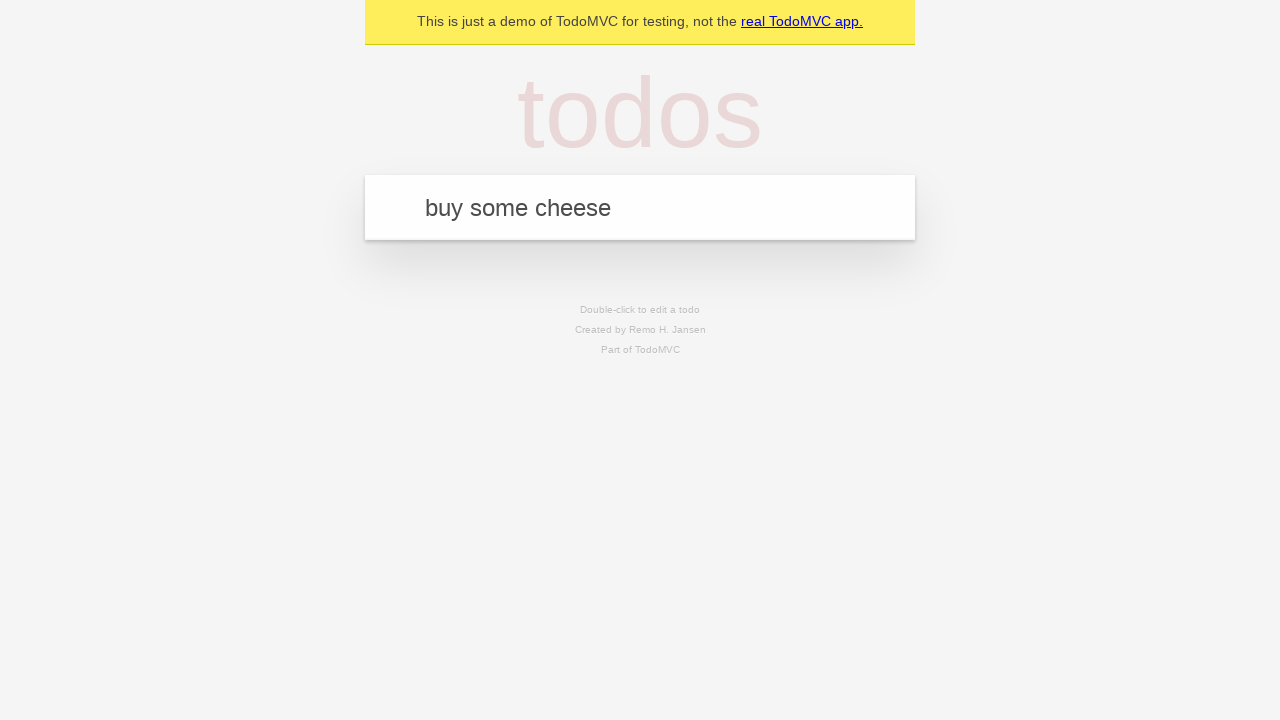

Pressed Enter to create first todo item on internal:attr=[placeholder="What needs to be done?"i]
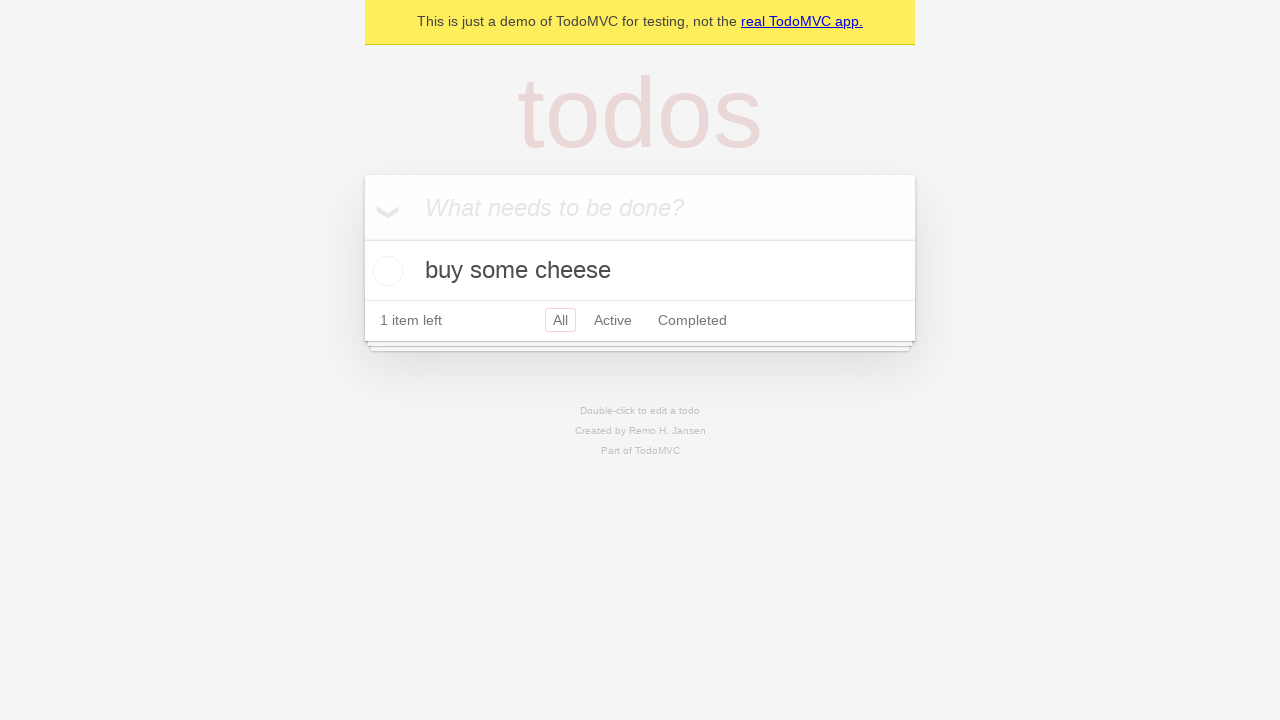

Filled second todo item with 'feed the cat' on internal:attr=[placeholder="What needs to be done?"i]
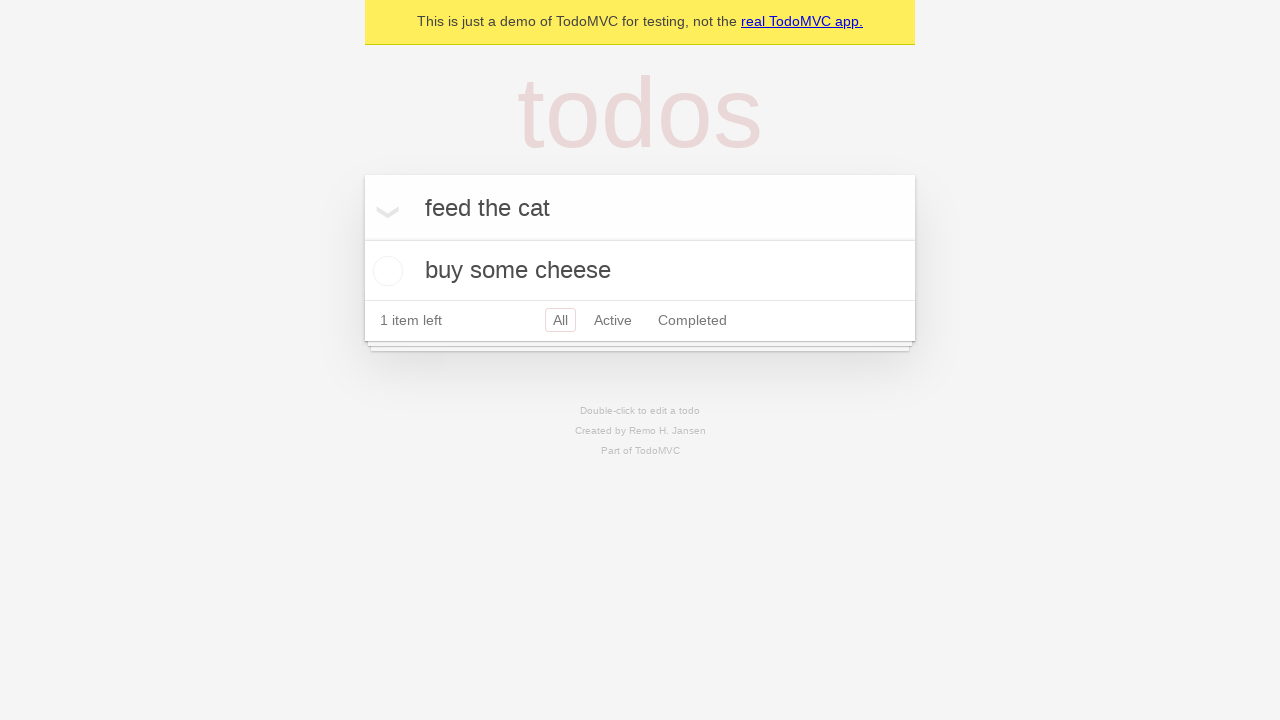

Pressed Enter to create second todo item on internal:attr=[placeholder="What needs to be done?"i]
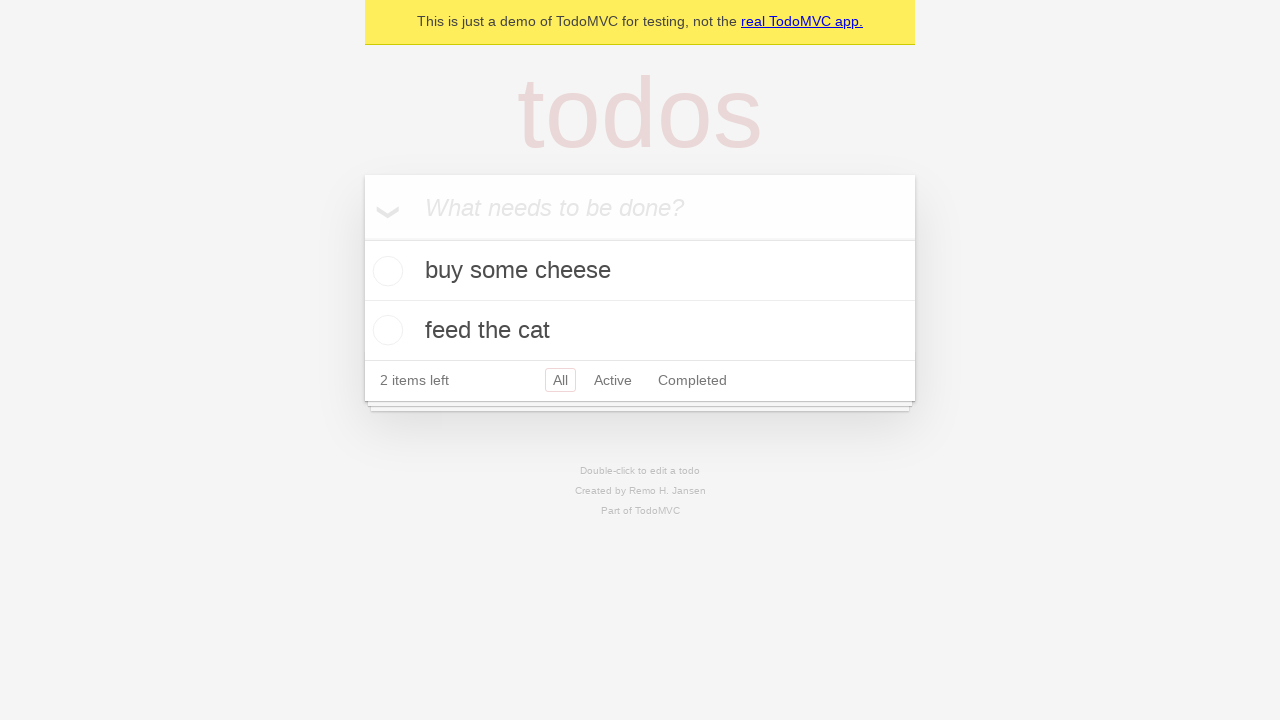

Filled third todo item with 'book a doctors appointment' on internal:attr=[placeholder="What needs to be done?"i]
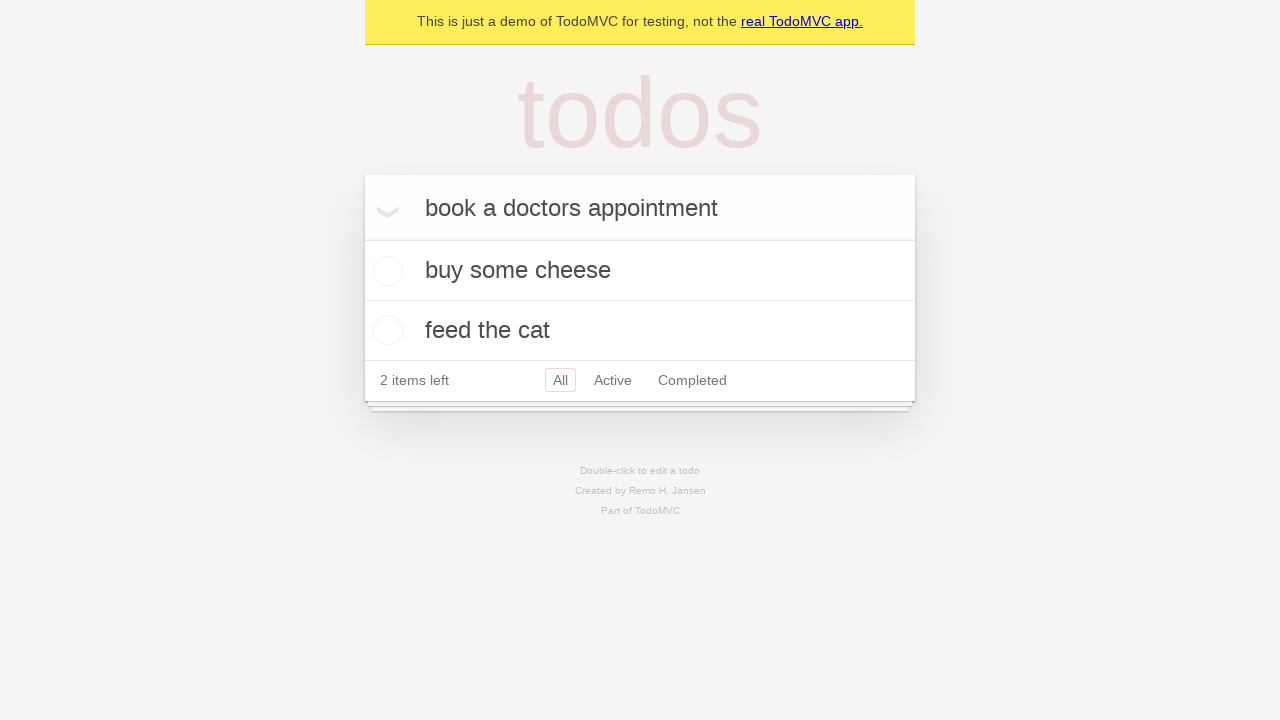

Pressed Enter to create third todo item on internal:attr=[placeholder="What needs to be done?"i]
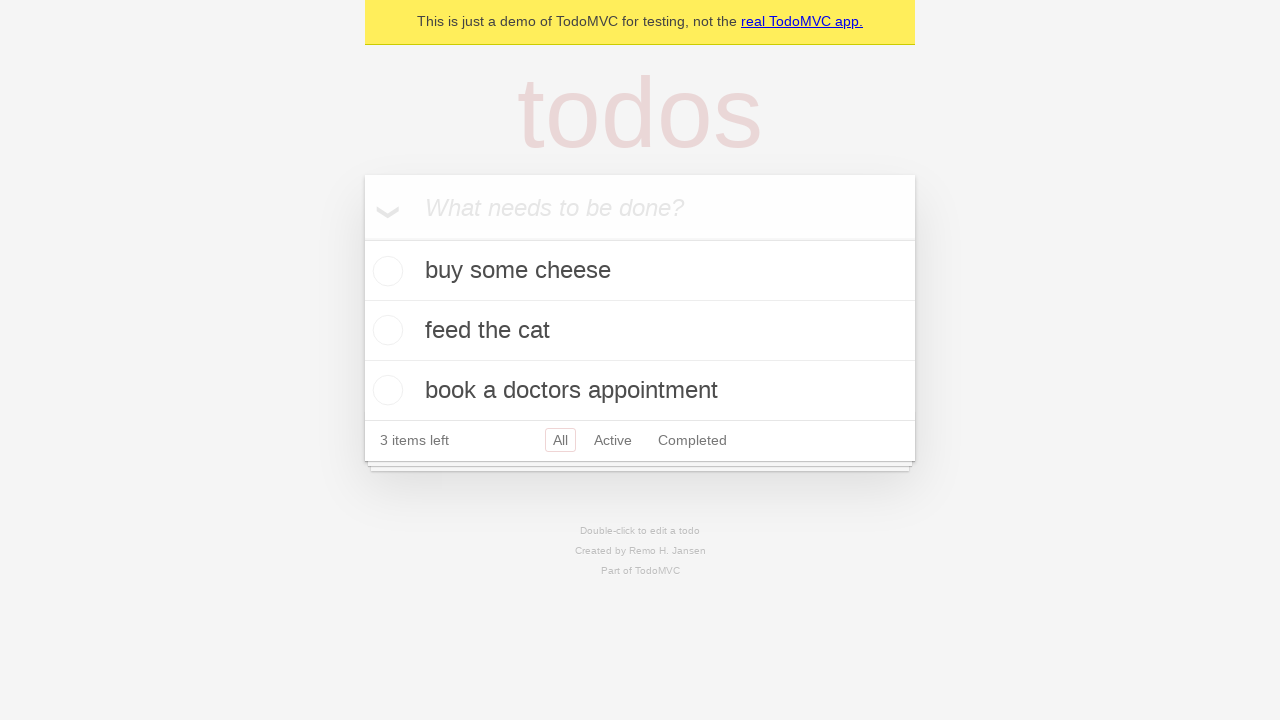

Waited for all 3 todo items to be created
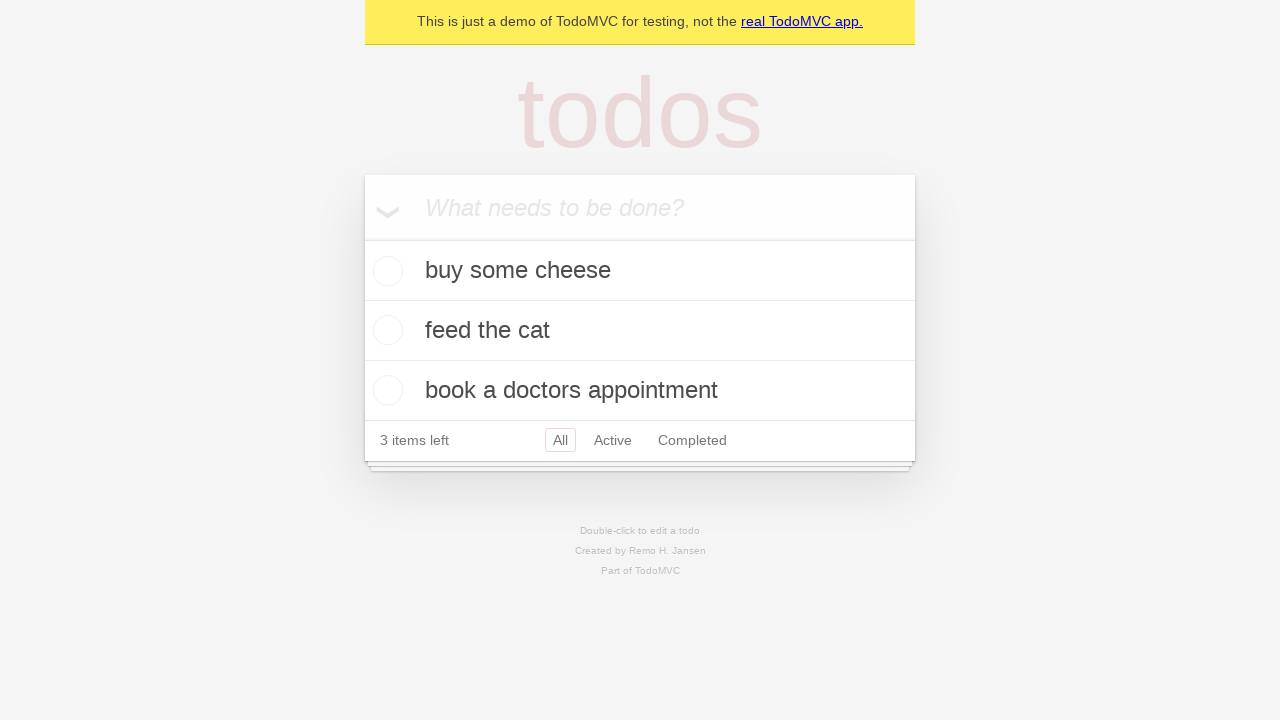

Clicked toggle all to mark all items as complete at (362, 238) on internal:label="Mark all as complete"i
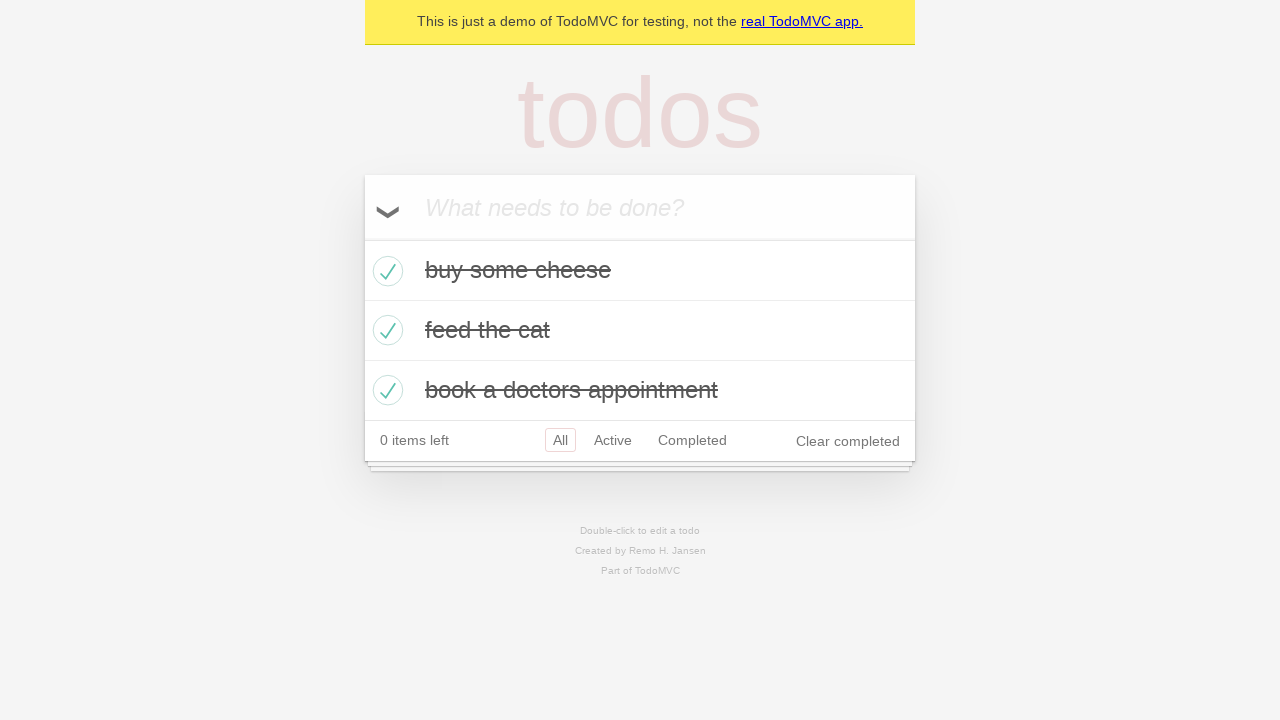

Clicked toggle all to uncheck all completed items and clear complete state at (362, 238) on internal:label="Mark all as complete"i
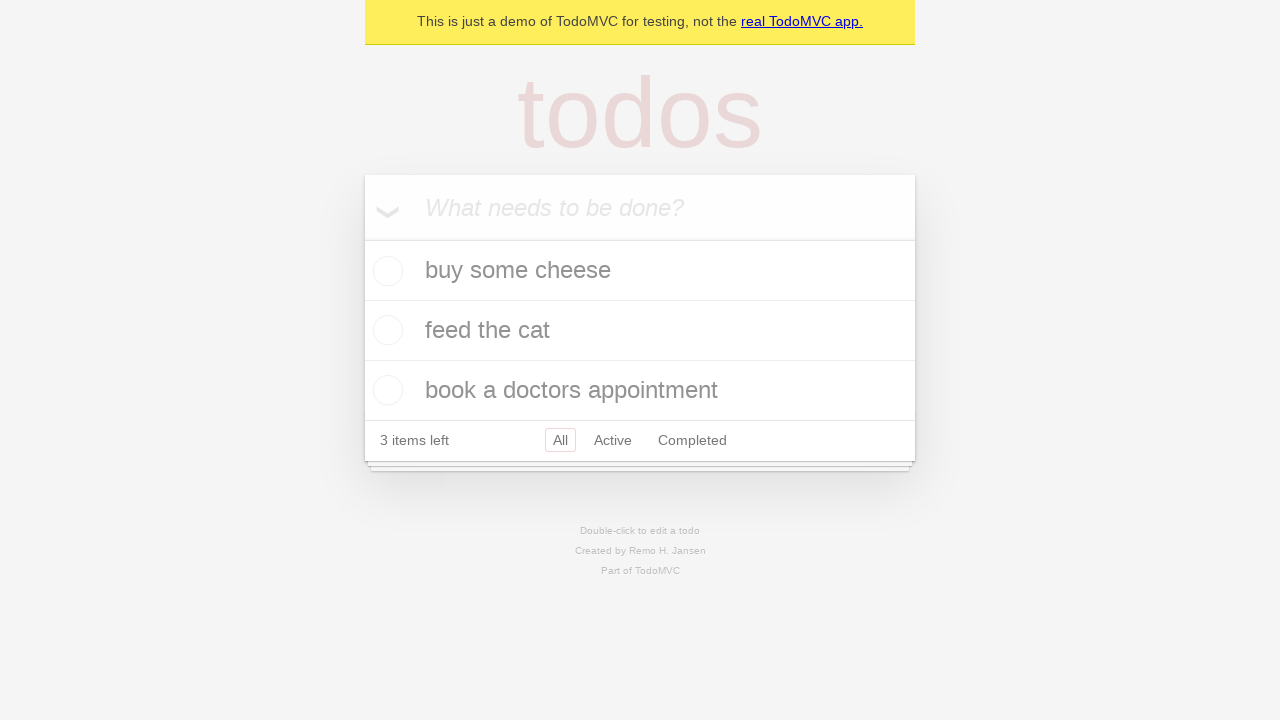

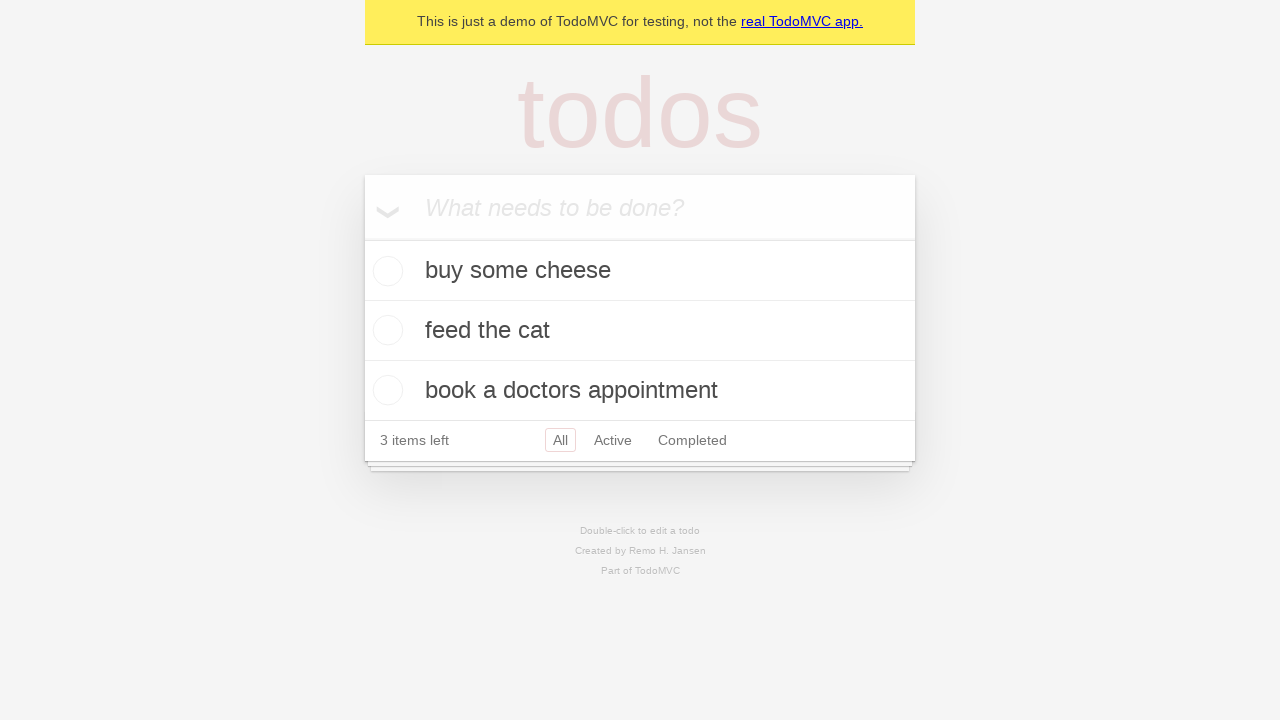